Tests email field validation by submitting an empty email field

Starting URL: https://staging.geonadir.com/myprojects?login=sign-in

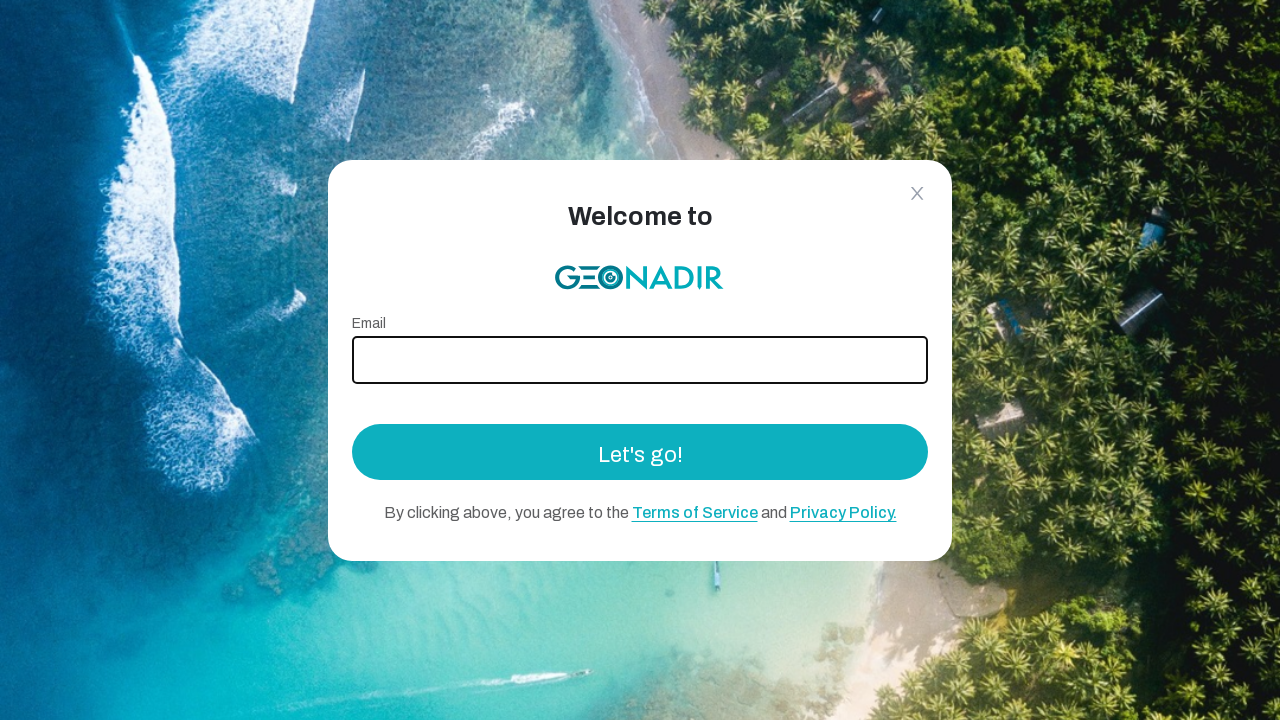

Navigated to sign-in page
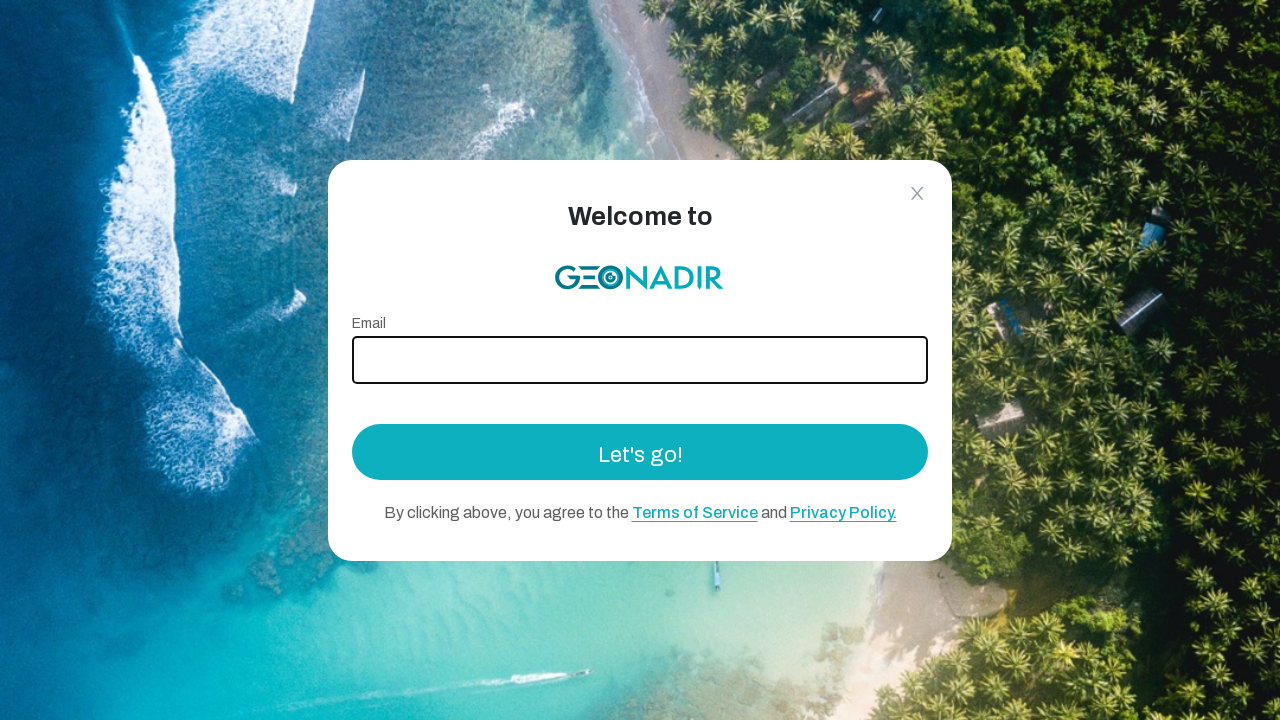

Clicked 'Let's go' button without entering email to test validation at (640, 452) on xpath=//button[contains(text(),'Let')]
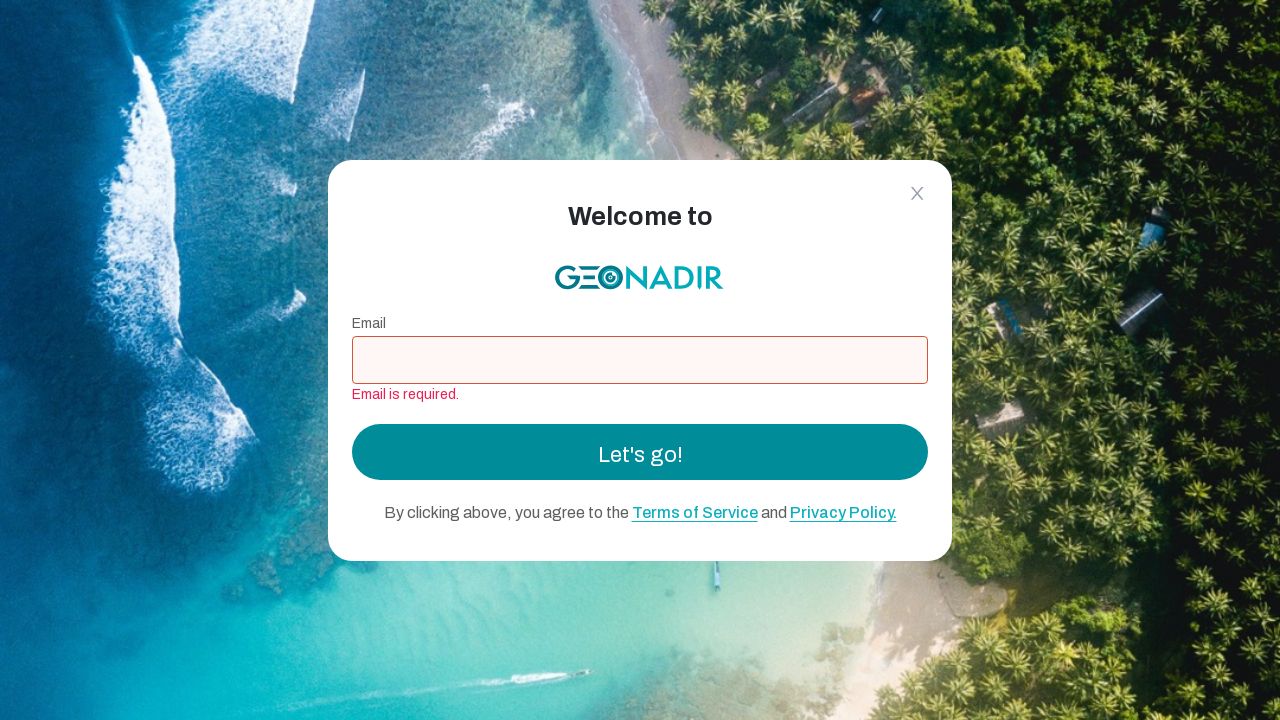

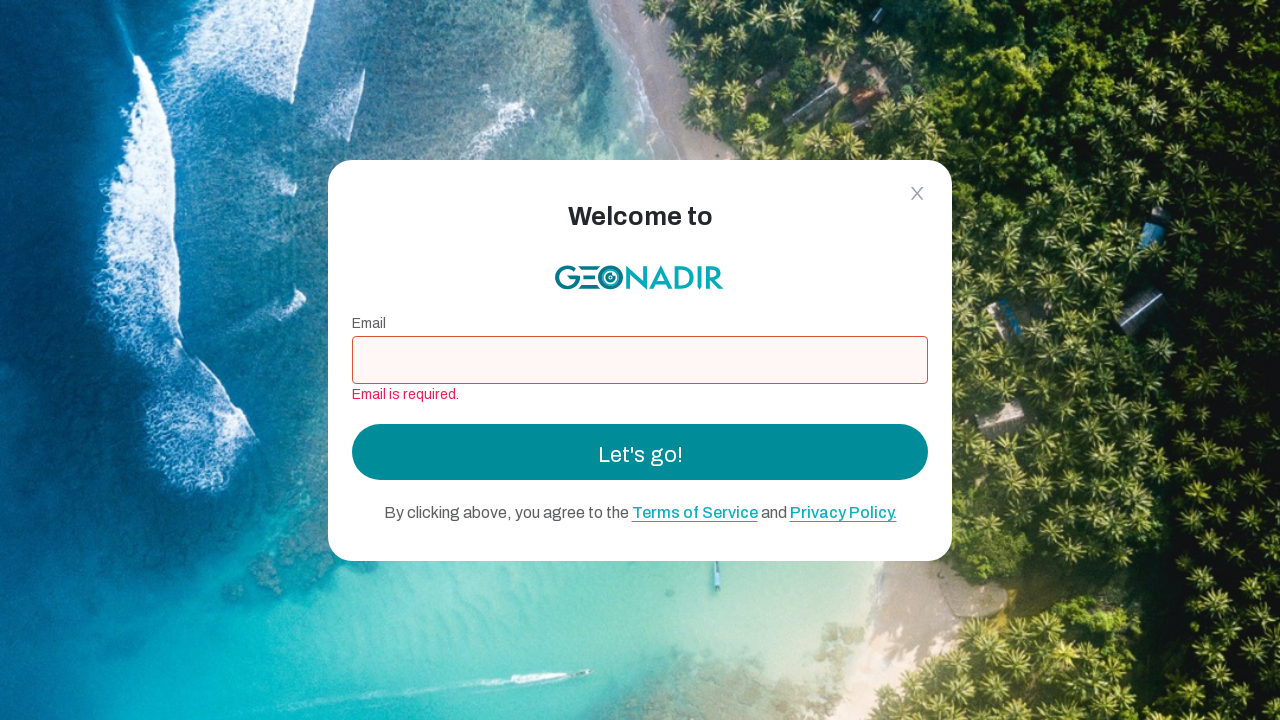